Tests a verification button click and checks for successful message display

Starting URL: http://suninjuly.github.io/wait1.html

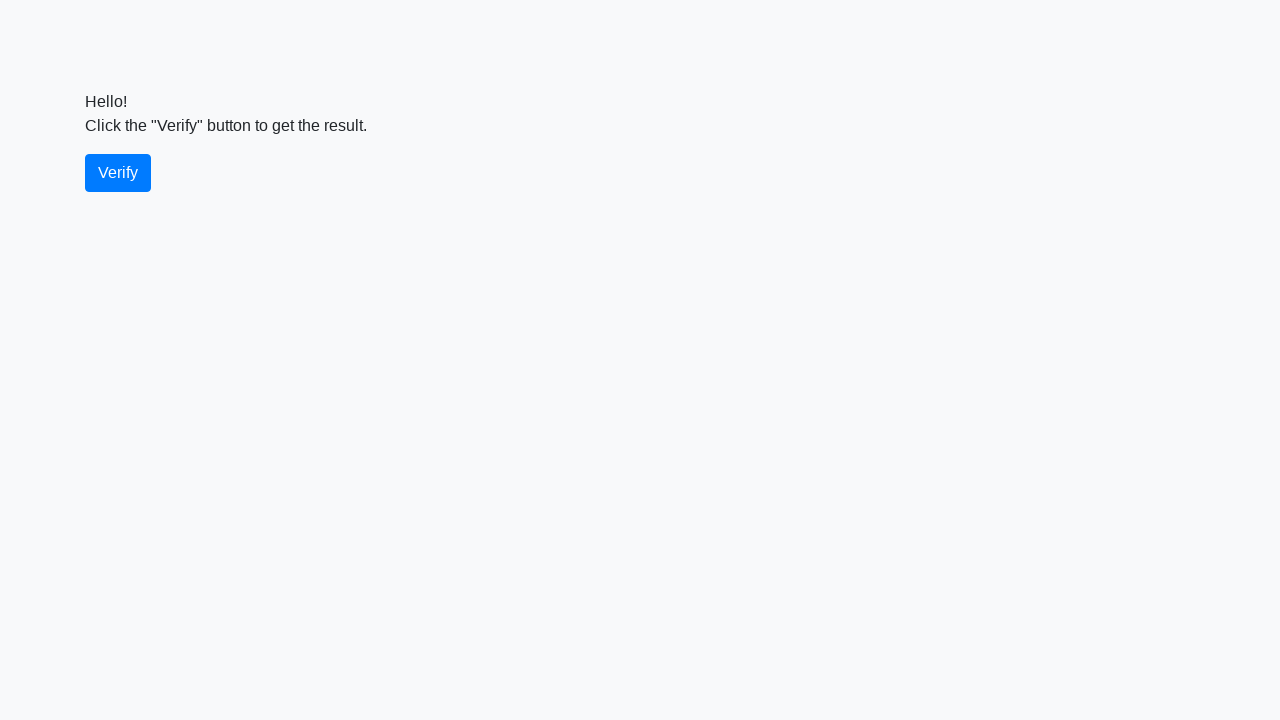

Clicked the verify button at (118, 173) on #verify
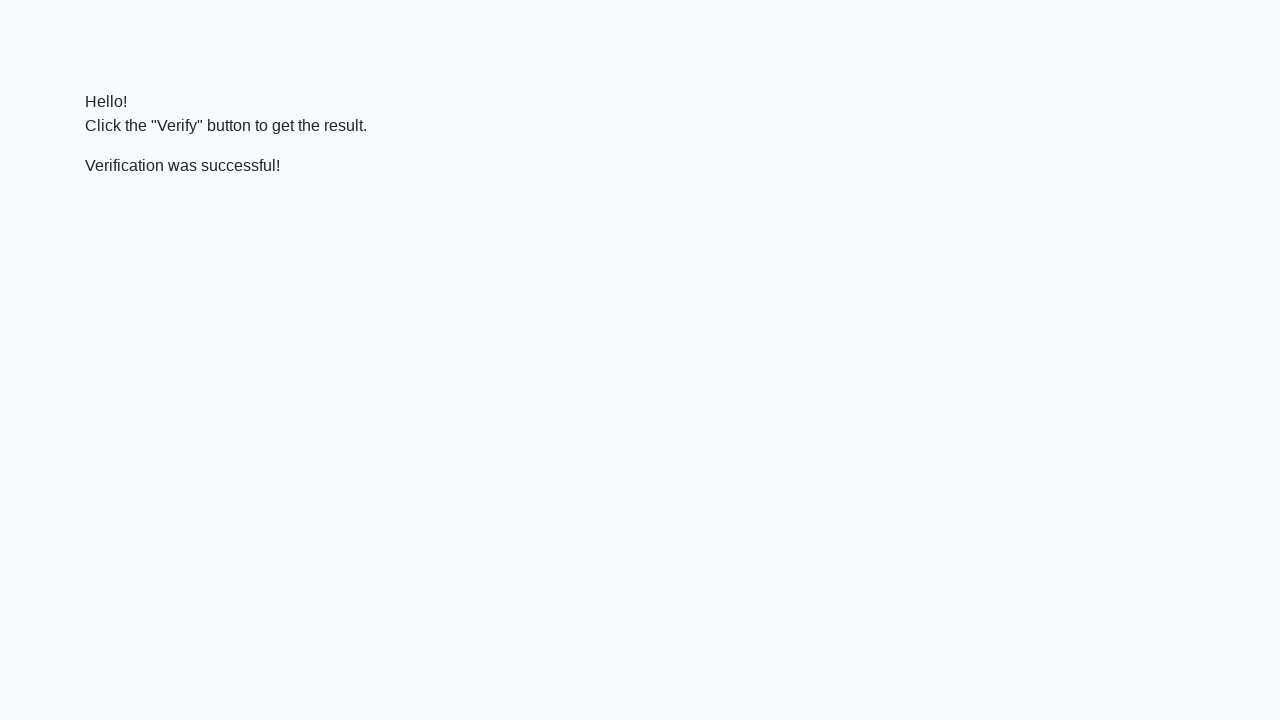

Waited for and found the verify message element
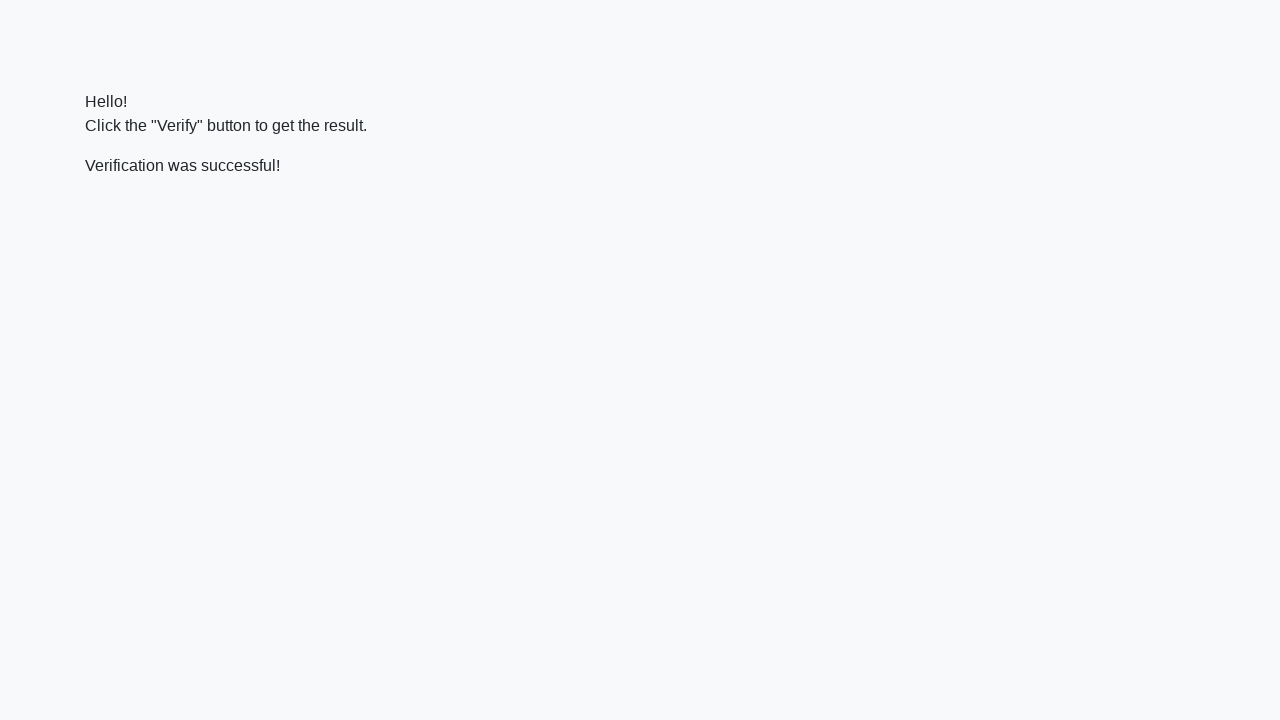

Verified that 'successful' text is present in the message
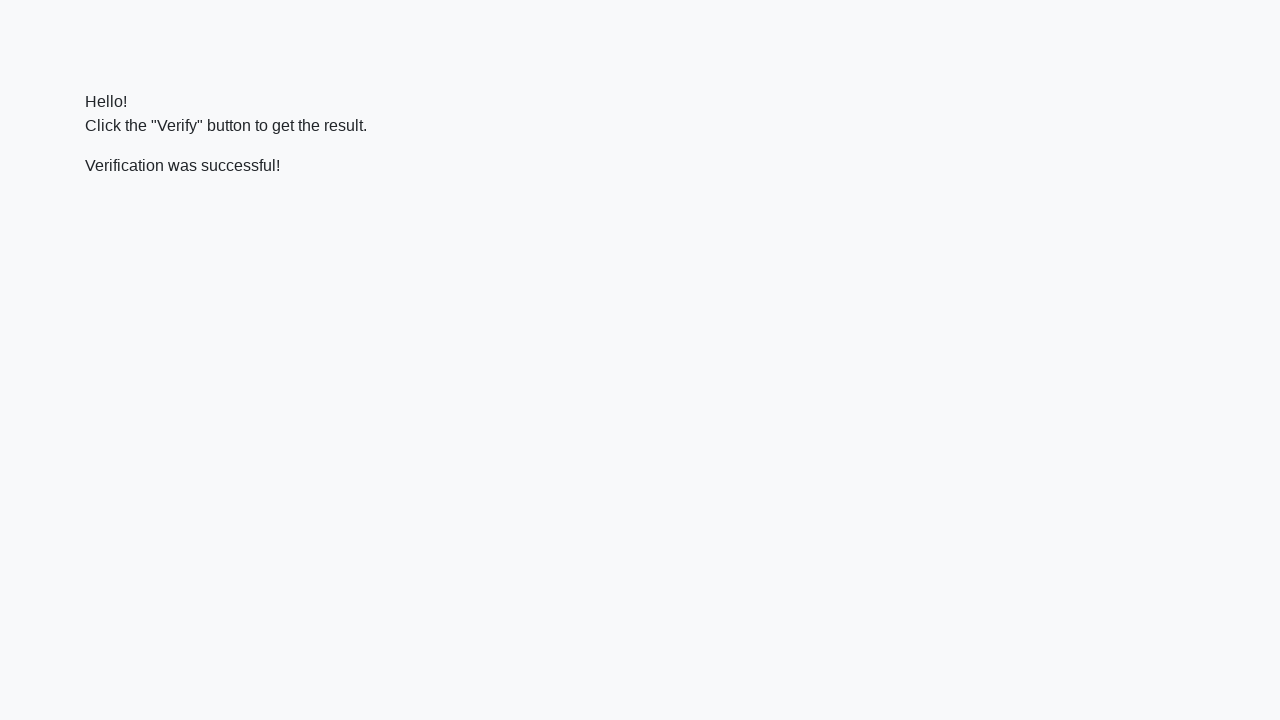

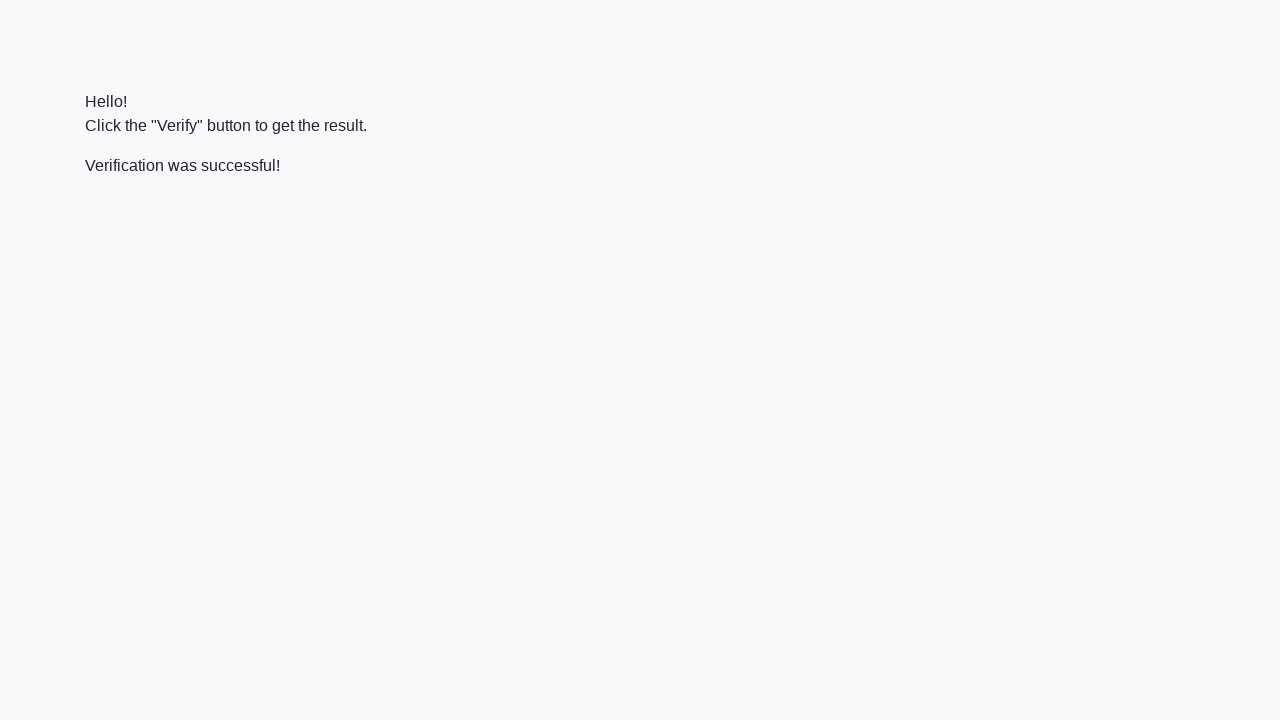